Tests that a todo item is removed when edited to an empty string

Starting URL: https://demo.playwright.dev/todomvc

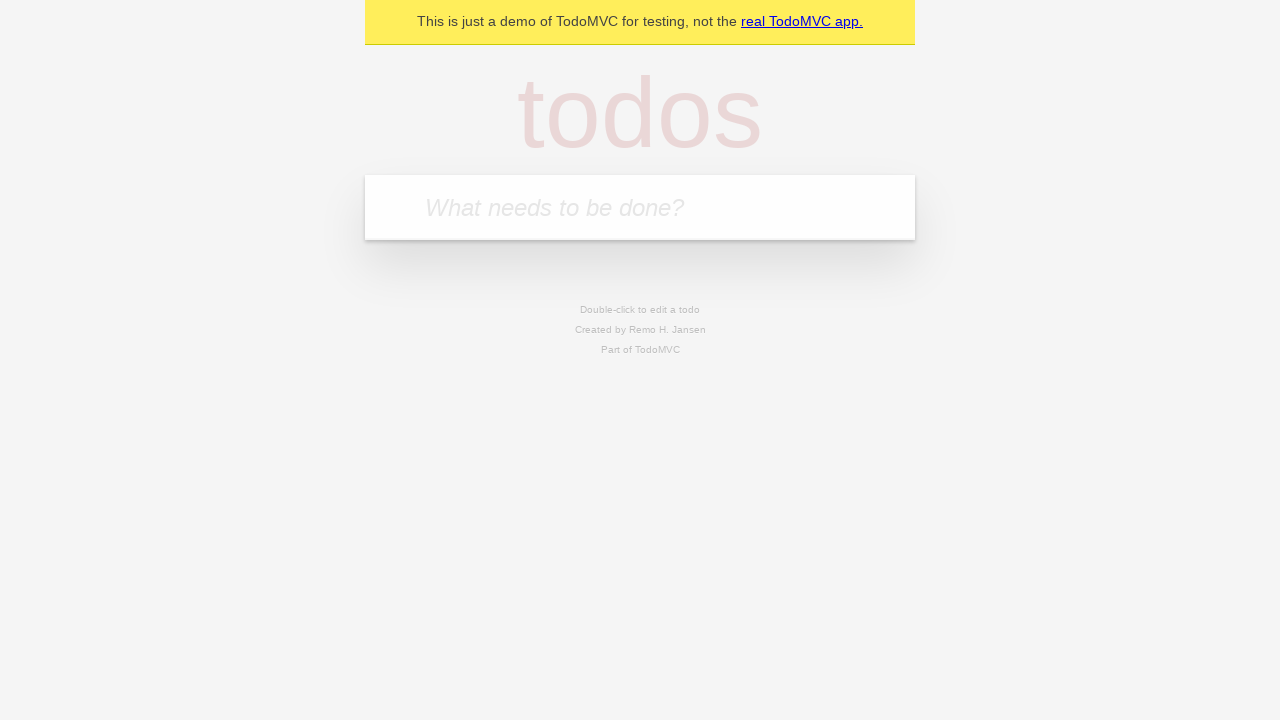

Filled new todo field with 'buy some cheese' on .new-todo
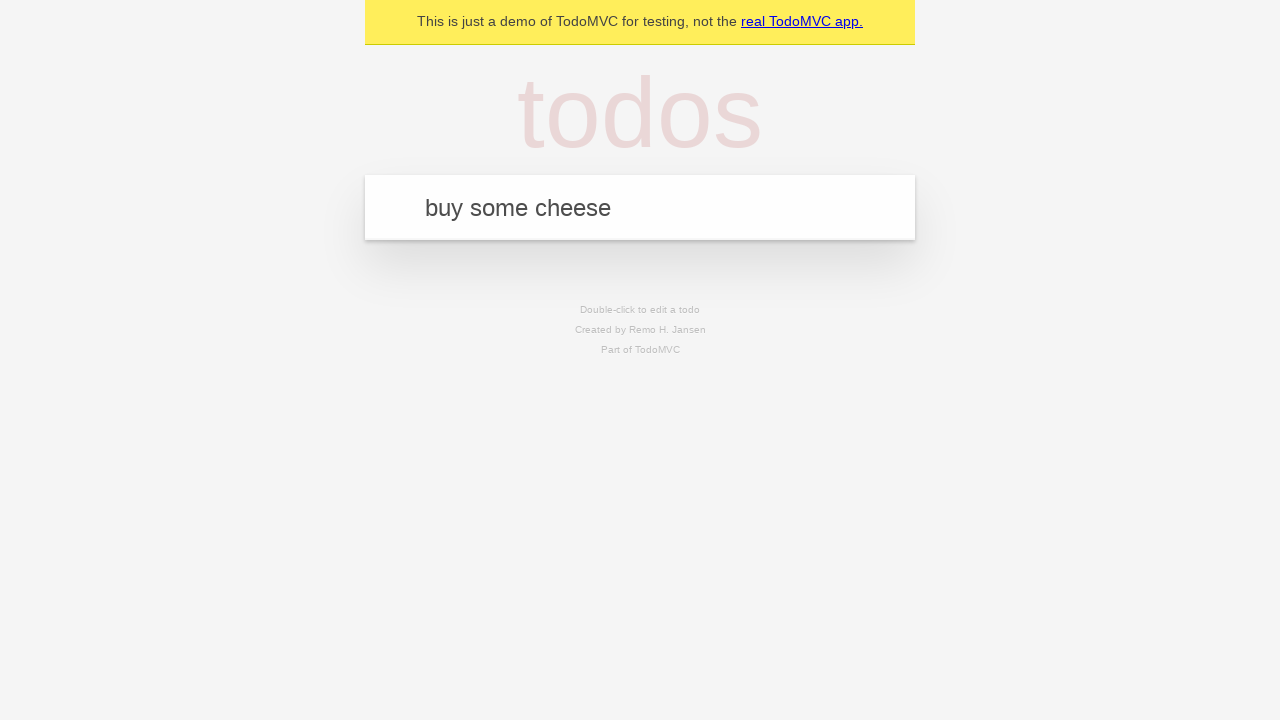

Pressed Enter to create first todo item on .new-todo
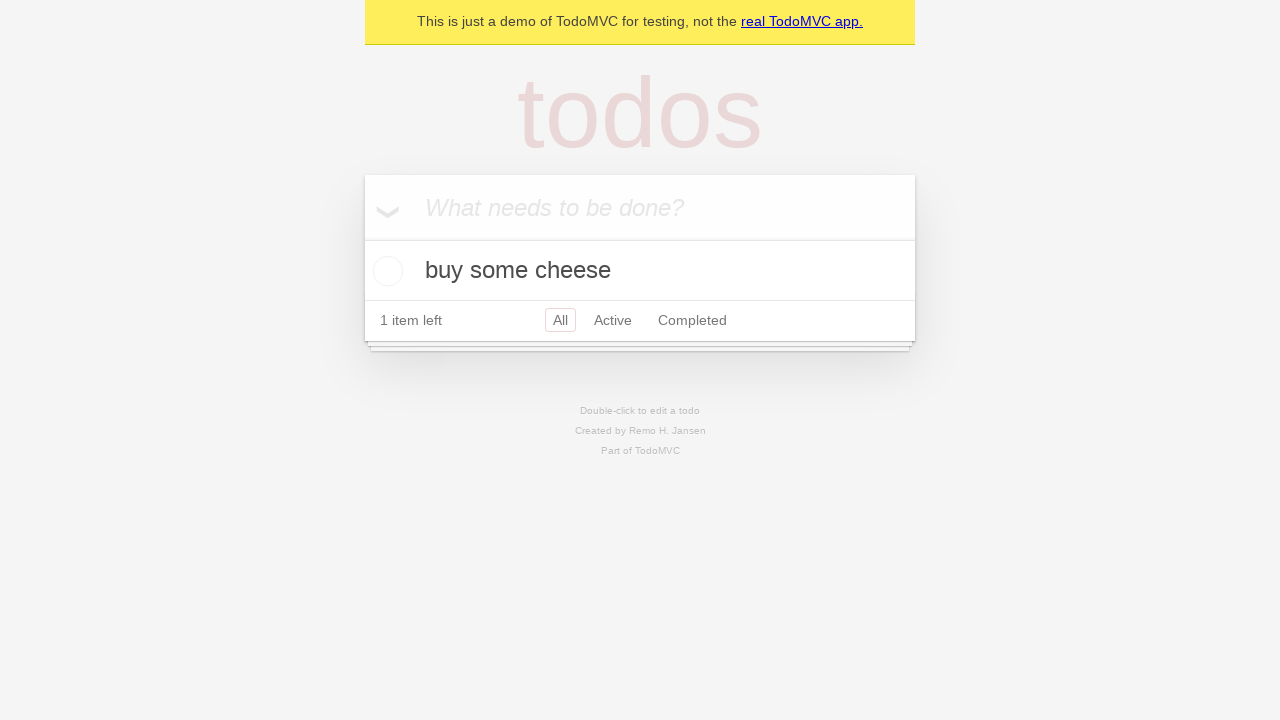

Filled new todo field with 'feed the cat' on .new-todo
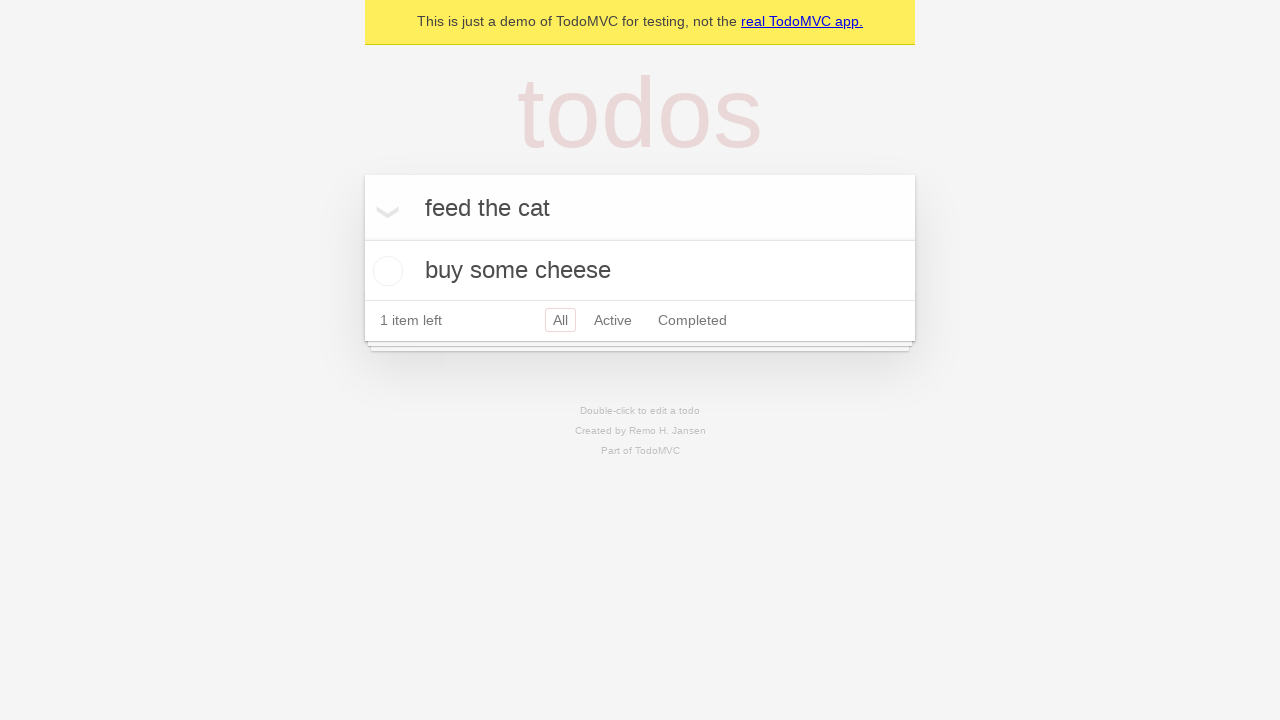

Pressed Enter to create second todo item on .new-todo
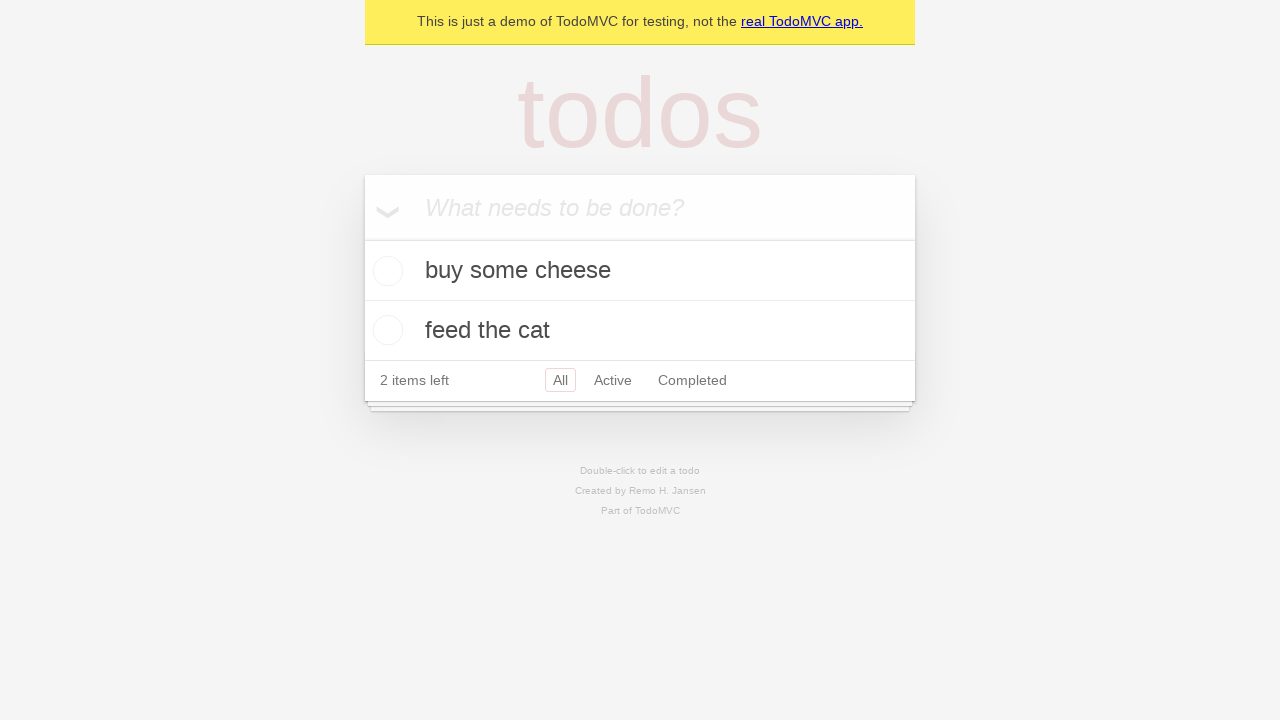

Filled new todo field with 'book a doctors appointment' on .new-todo
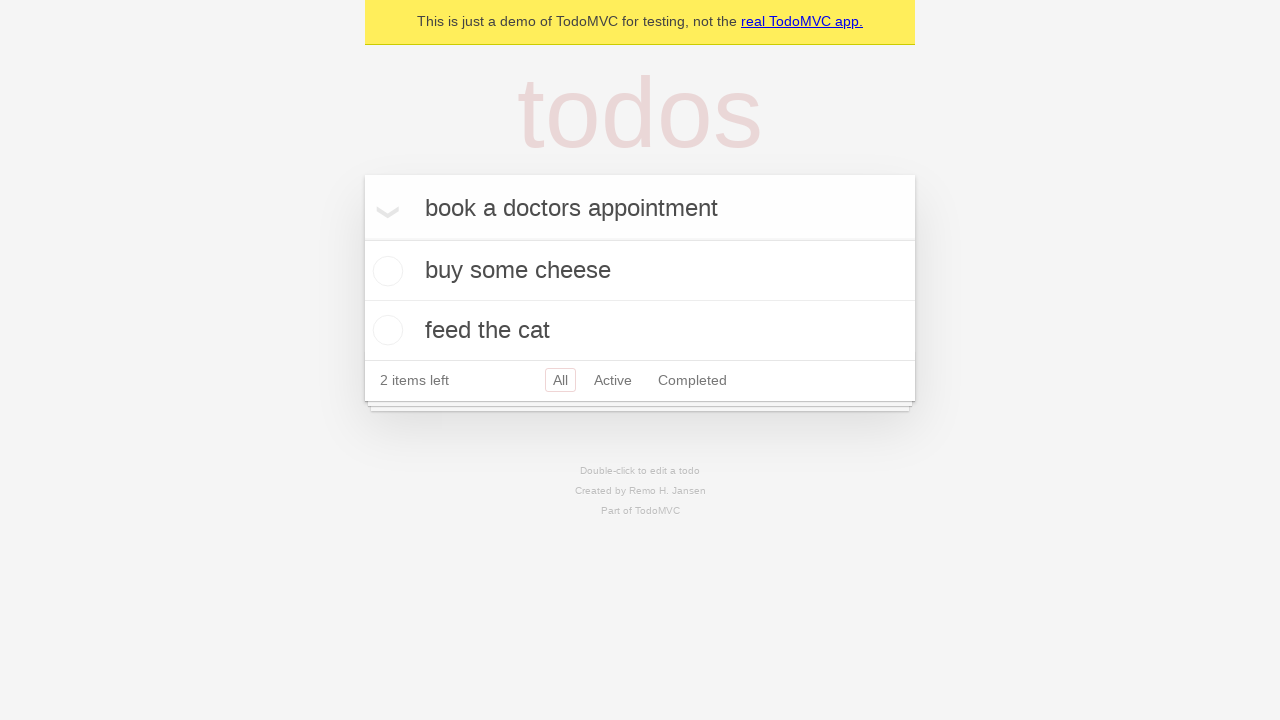

Pressed Enter to create third todo item on .new-todo
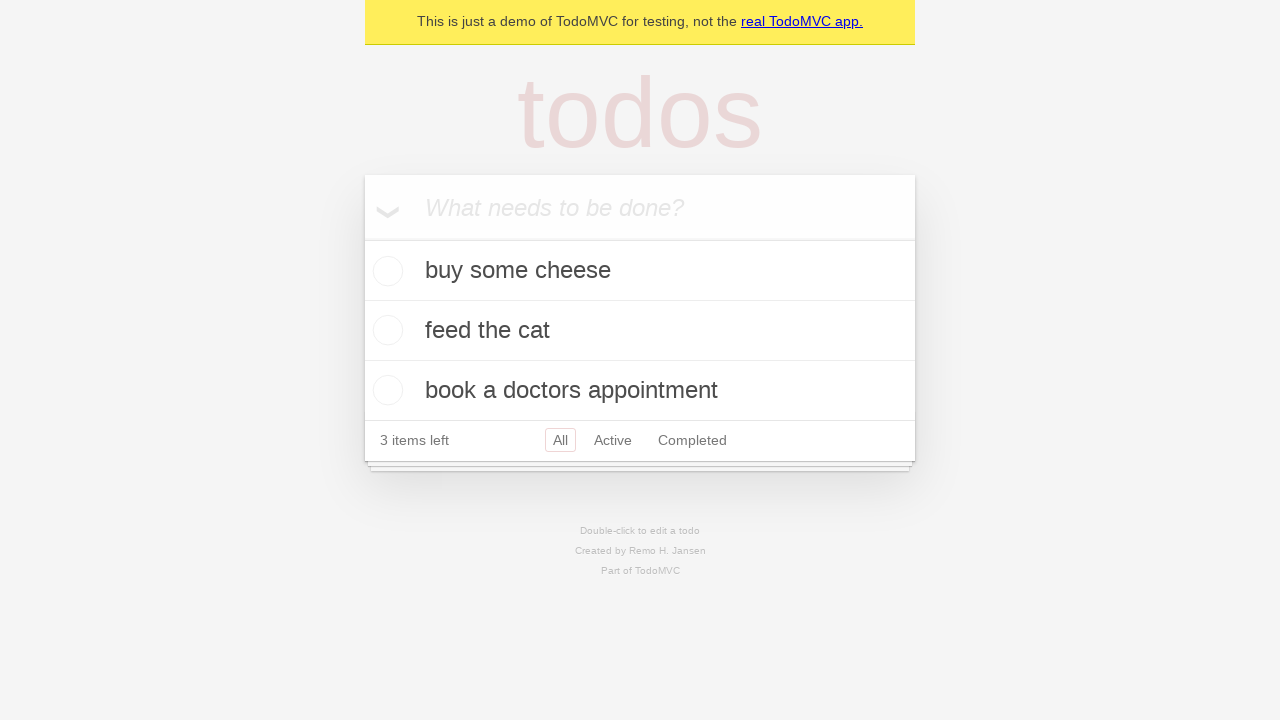

Double-clicked on the second todo item to enter edit mode at (640, 331) on .todo-list li >> nth=1
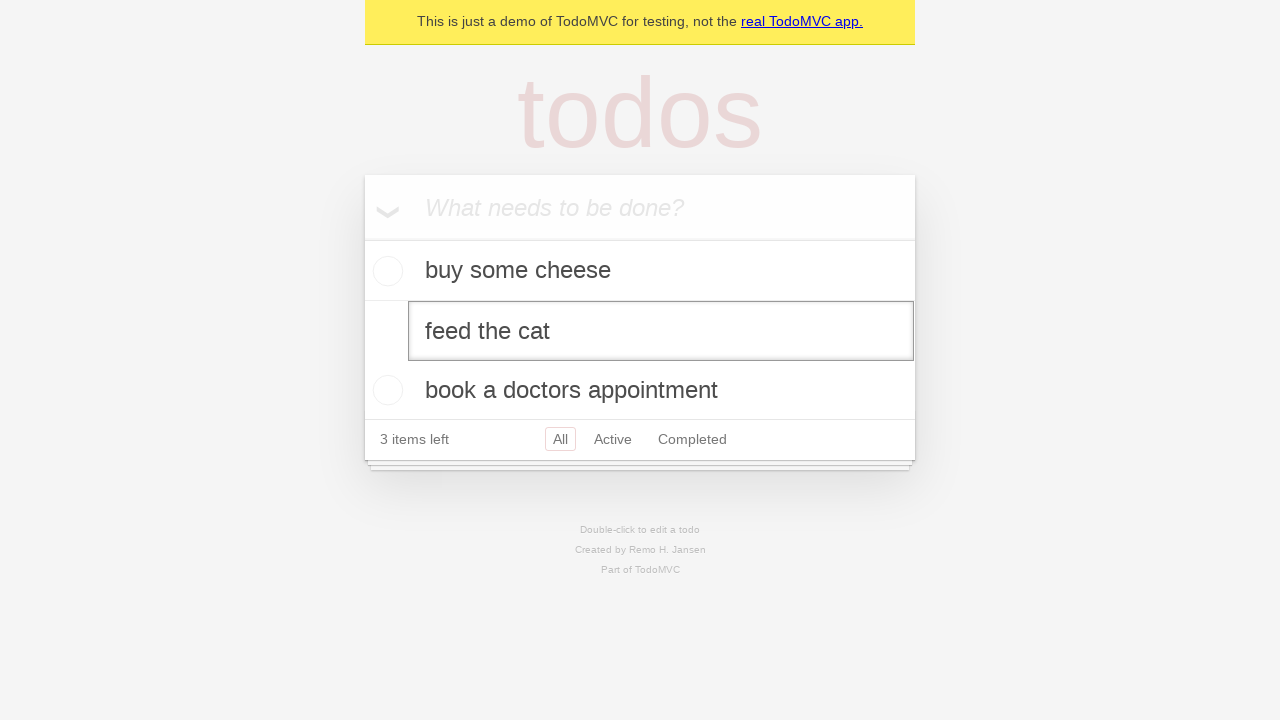

Cleared the edit field to empty text string on .todo-list li >> nth=1 >> .edit
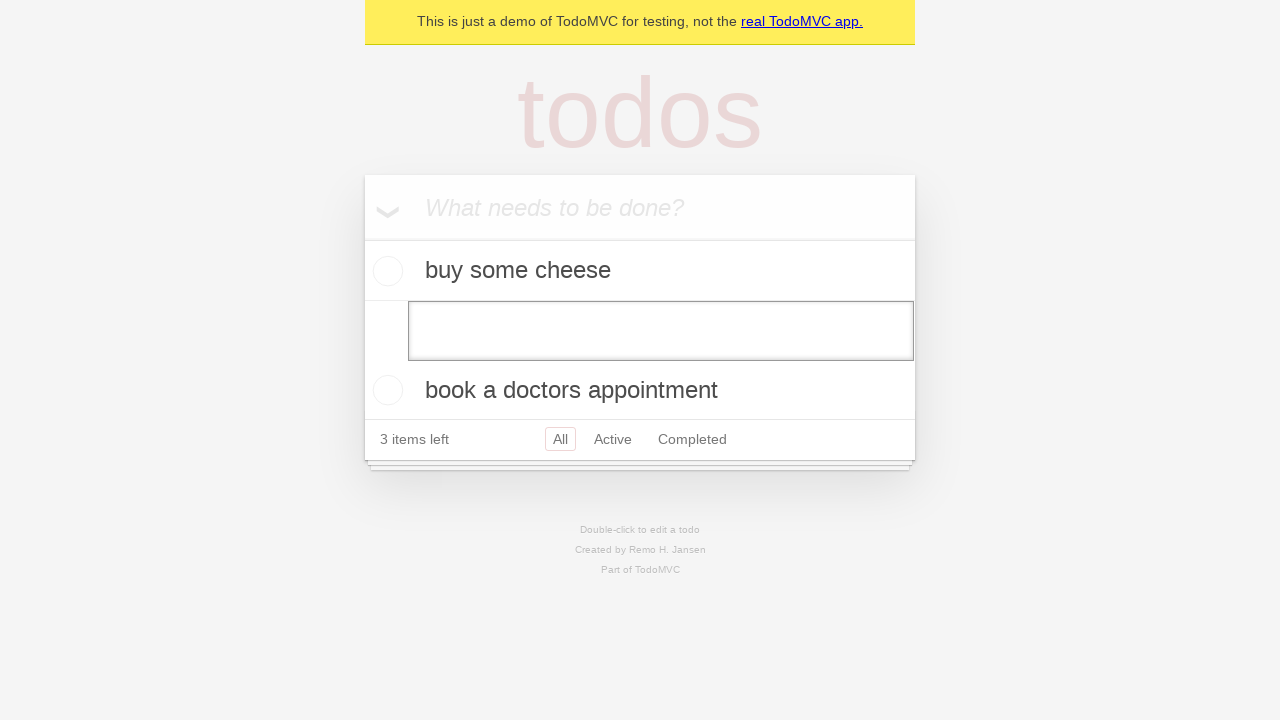

Pressed Enter to submit empty edit, removing the todo item on .todo-list li >> nth=1 >> .edit
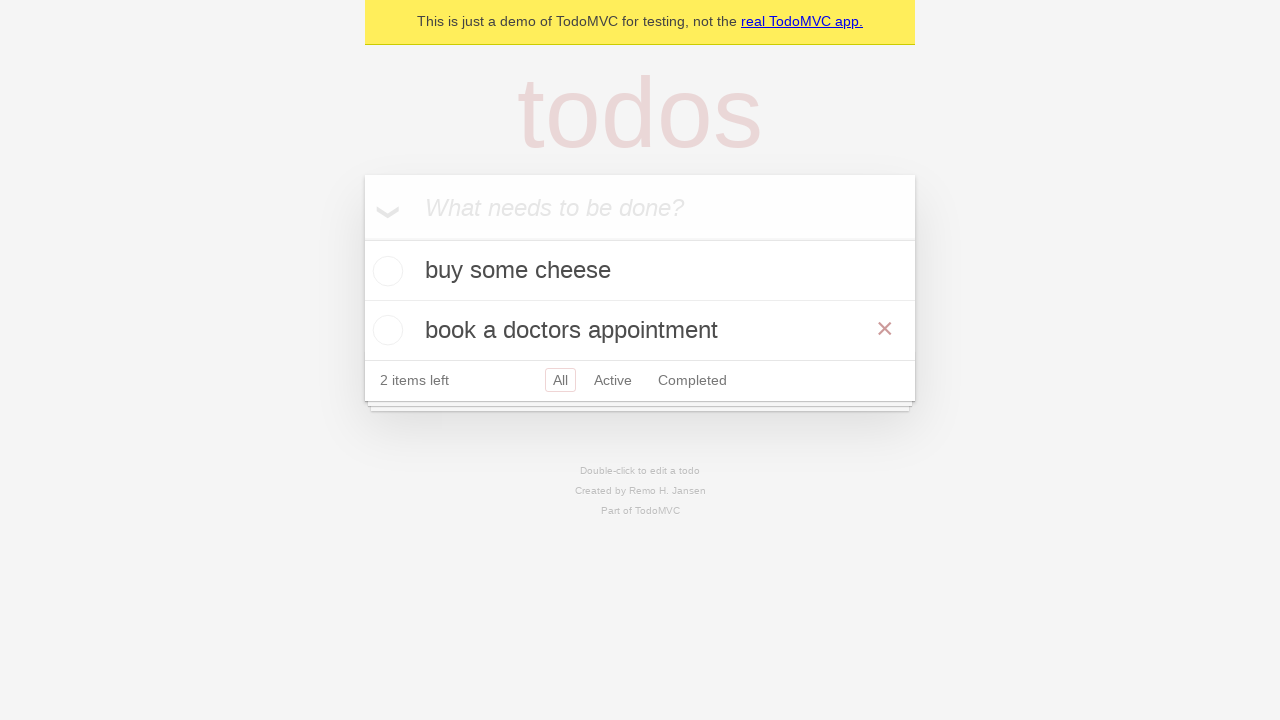

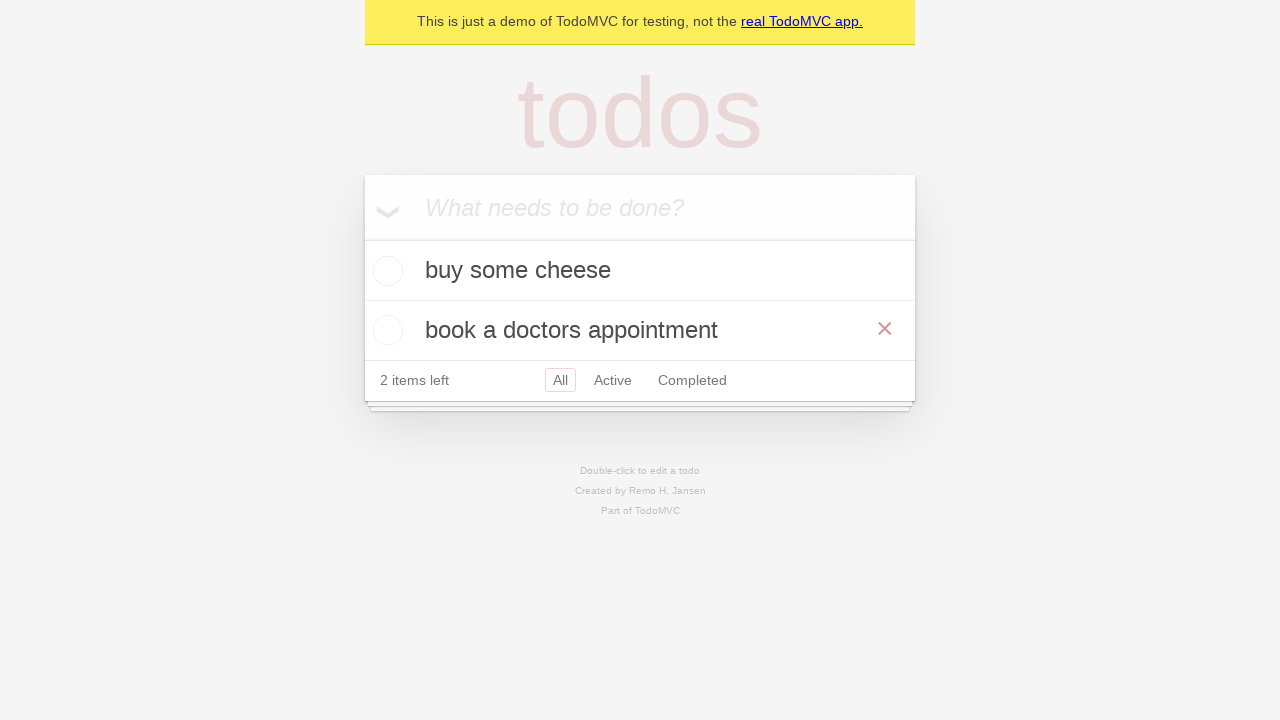